Tests menu navigation by hovering over menu items and clicking on a nested submenu item

Starting URL: http://www.seleniumui.moderntester.pl/menu-item.php

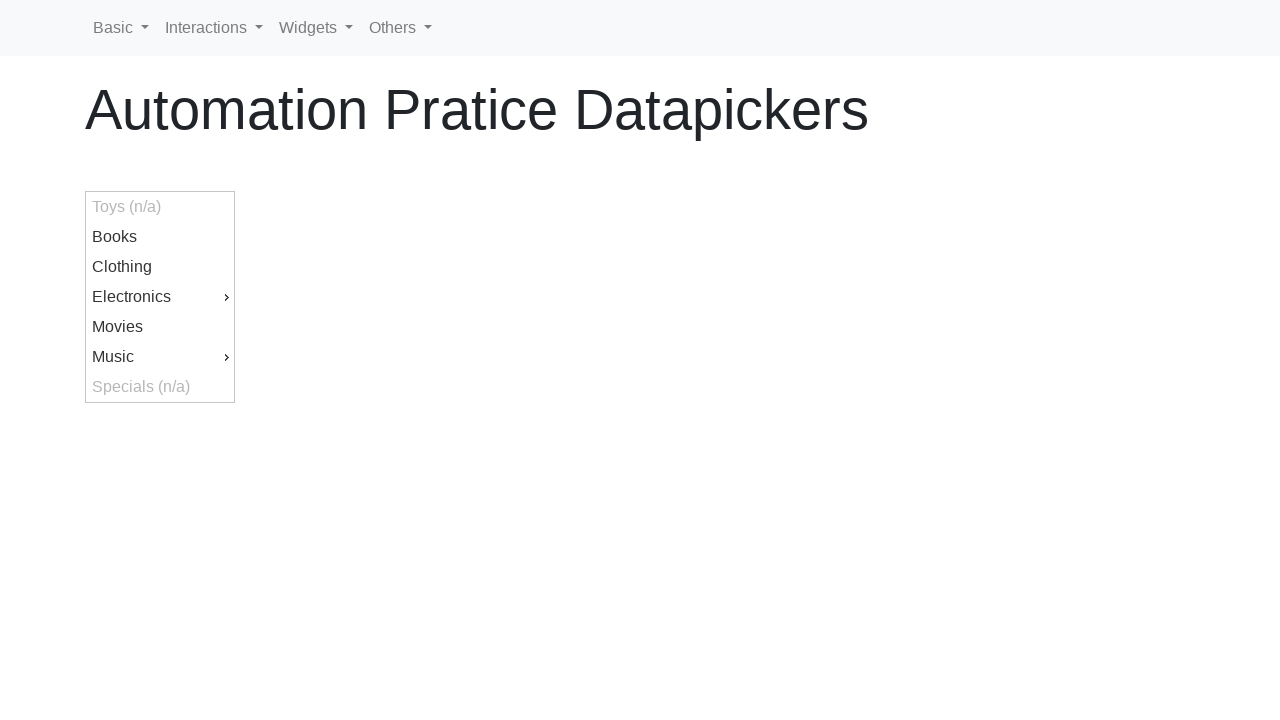

Hovered over Music menu item at (160, 357) on #ui-id-9
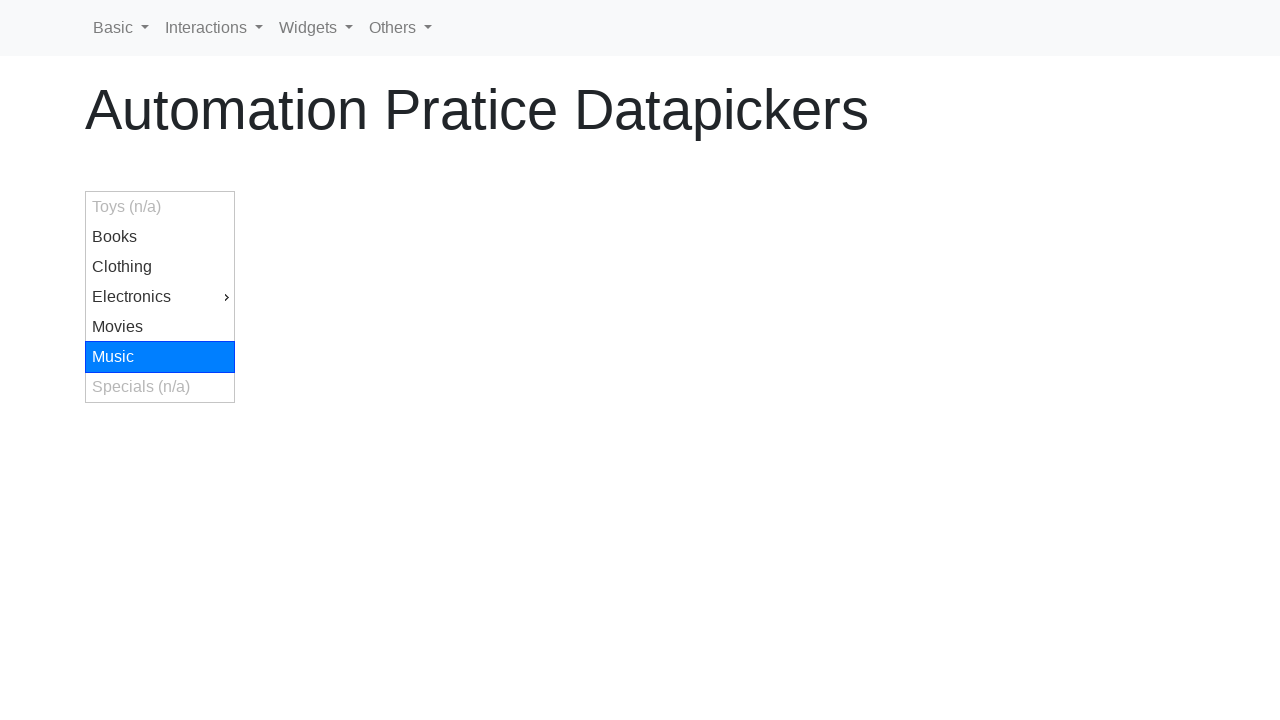

Hovered over Jazz submenu item at (309, 387) on (//li[@class='ui-menu-item'])[11]
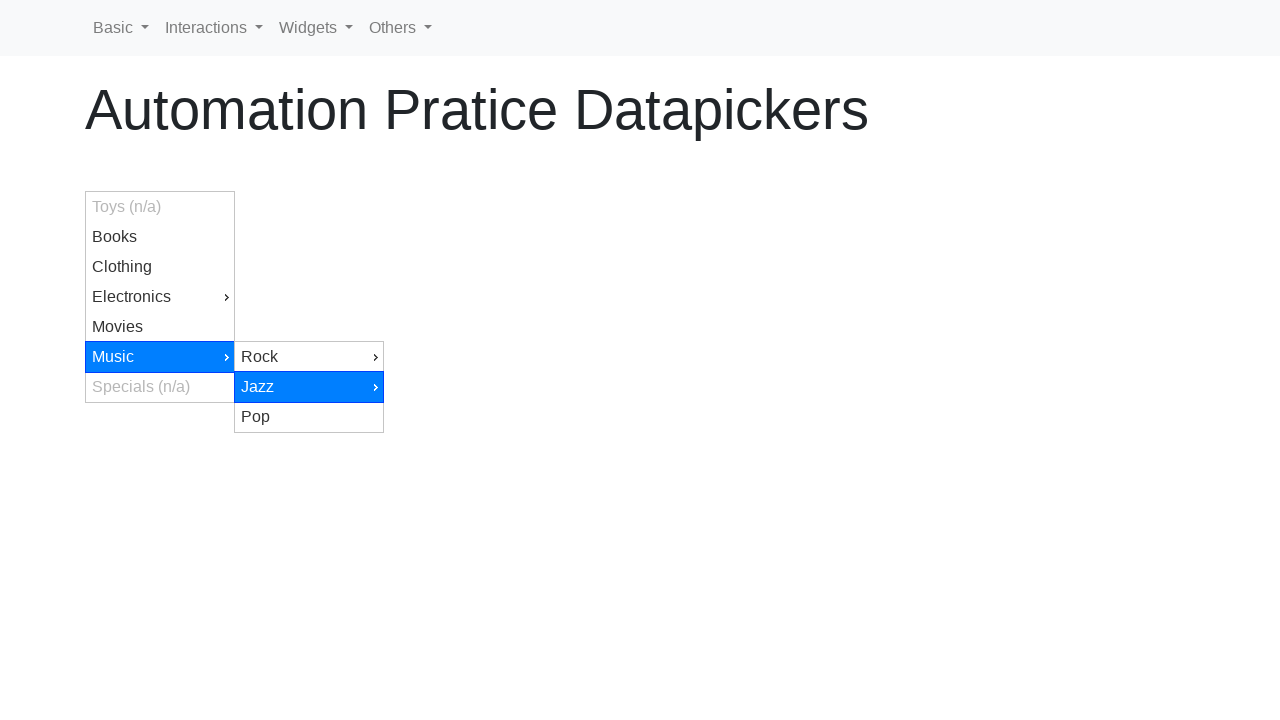

Clicked on nested menu item at (458, 447) on #ui-id-16
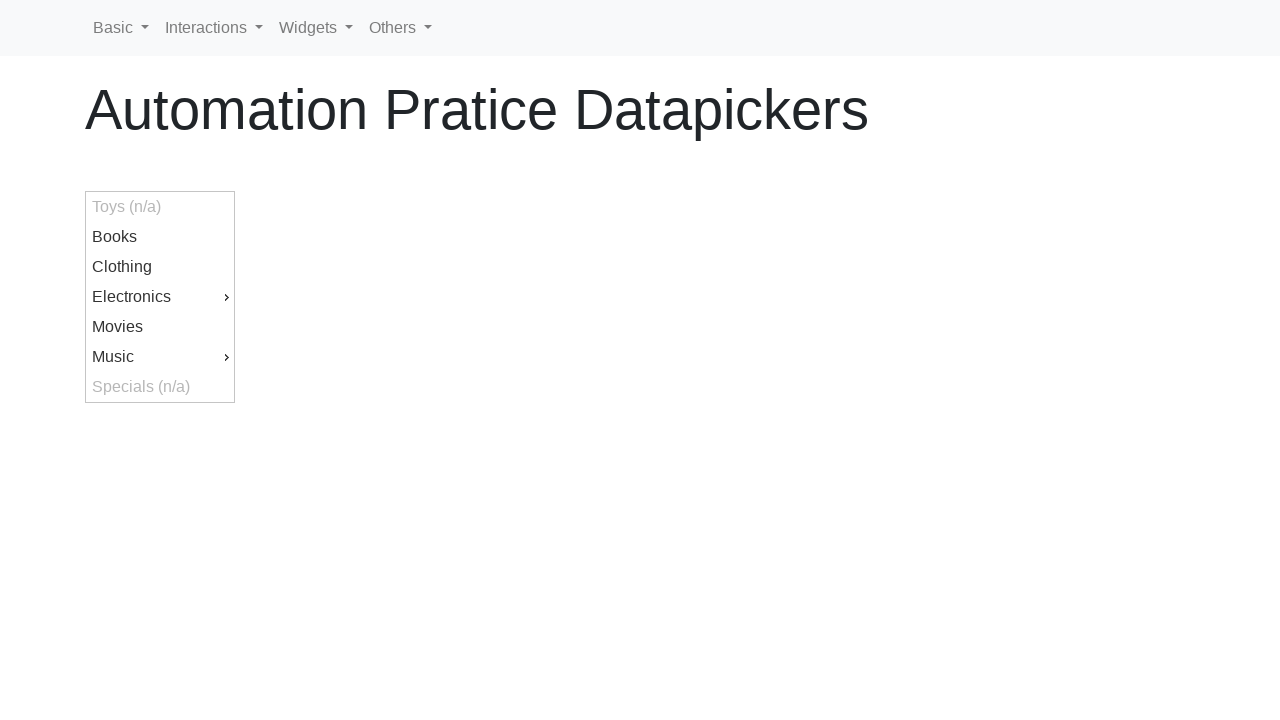

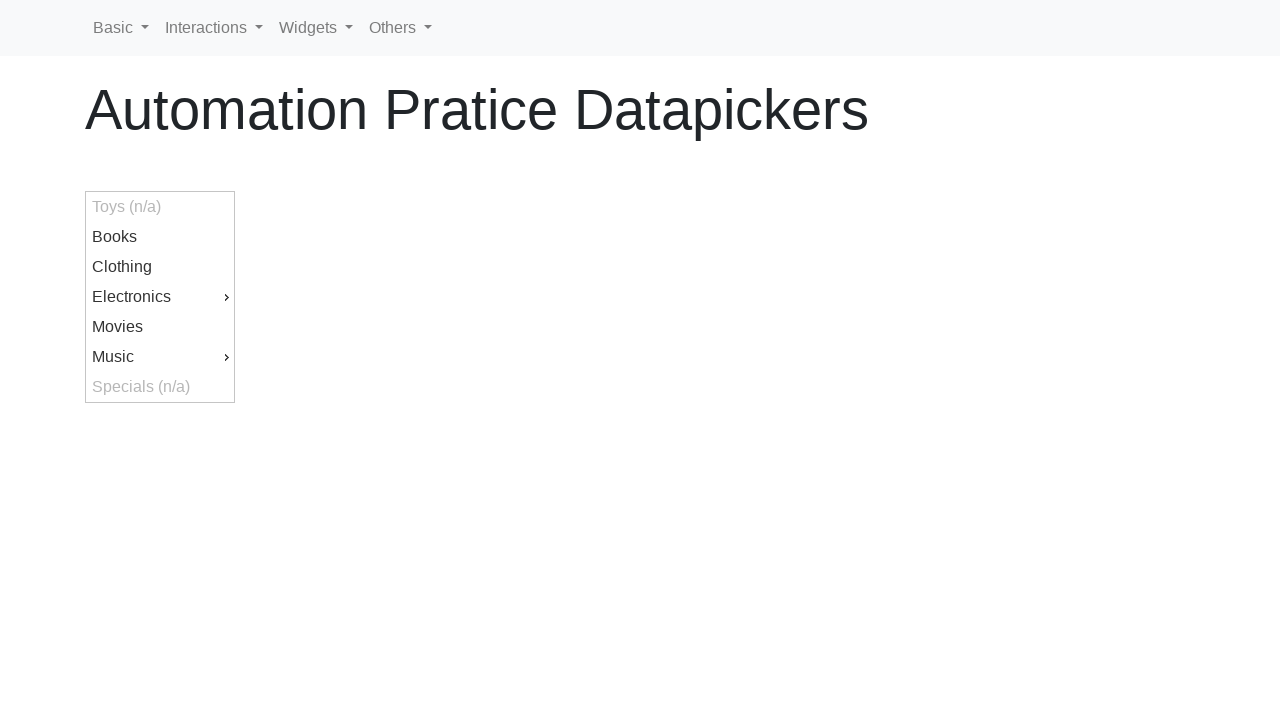